Tests drag and drop functionality on jQueryUI demo page by dragging an element and dropping it onto a target droppable area

Starting URL: https://jqueryui.com/droppable/

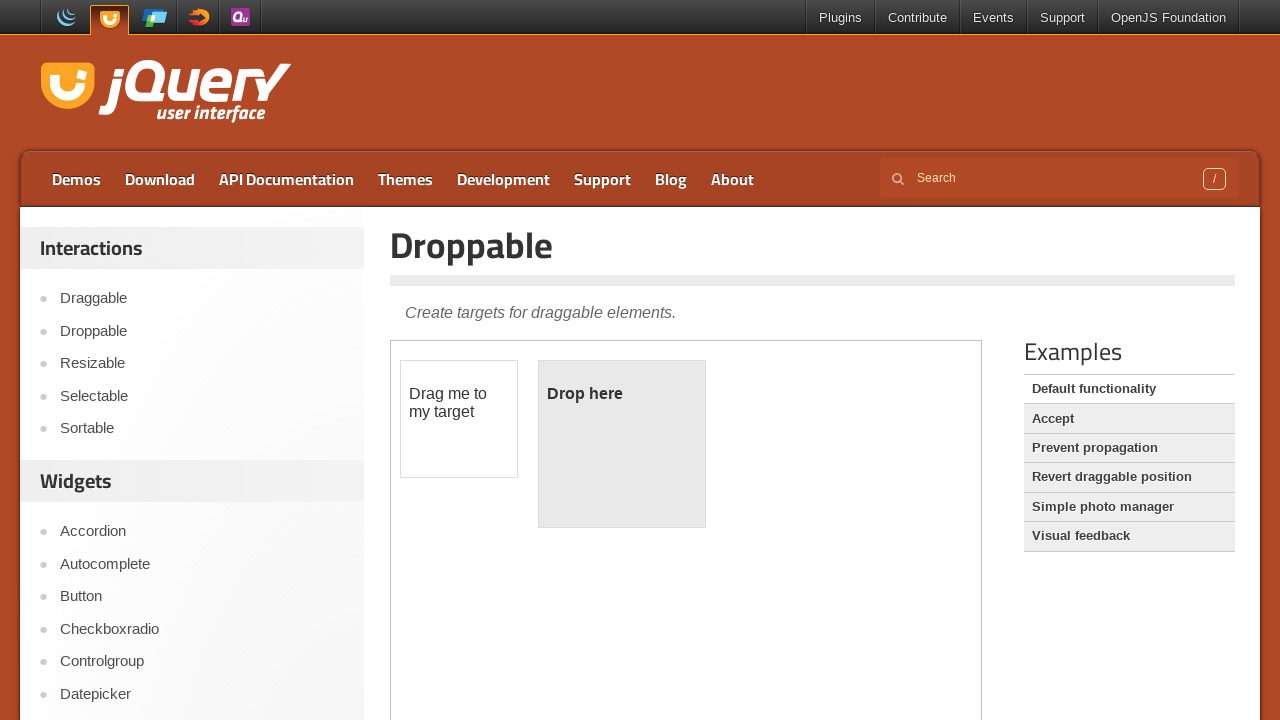

Located the iframe containing the drag and drop demo
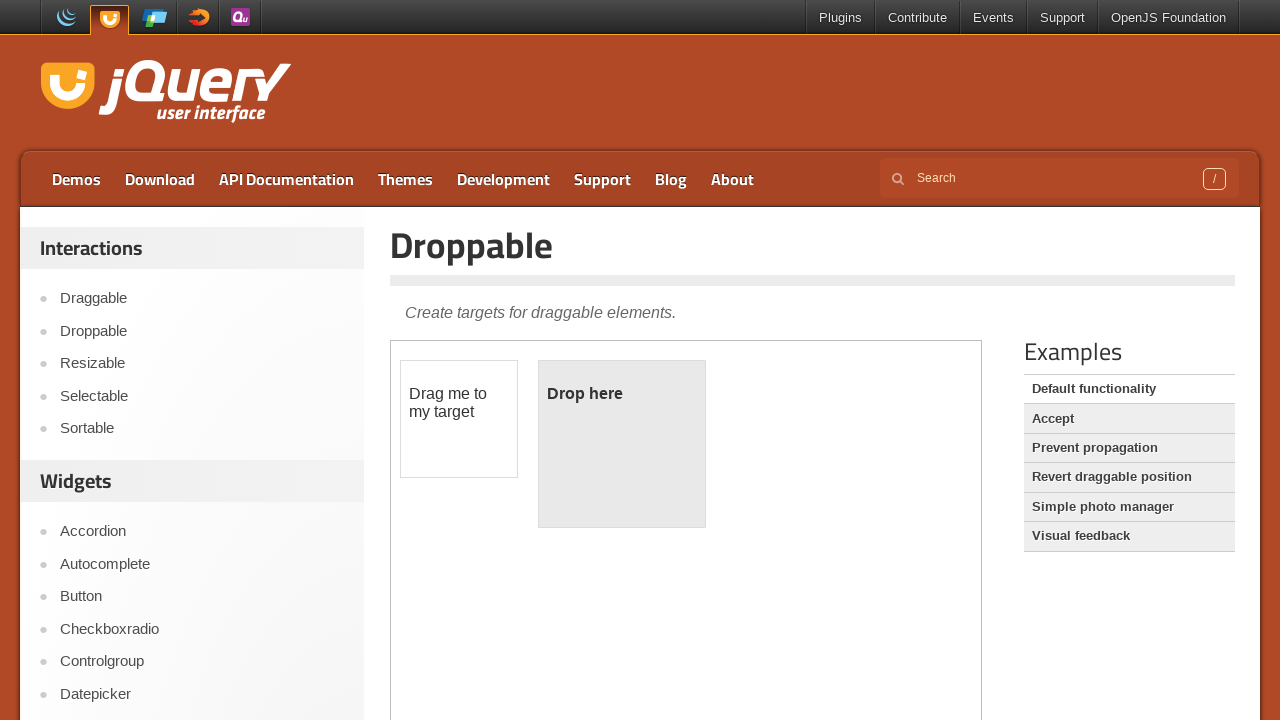

Located the draggable element within the frame
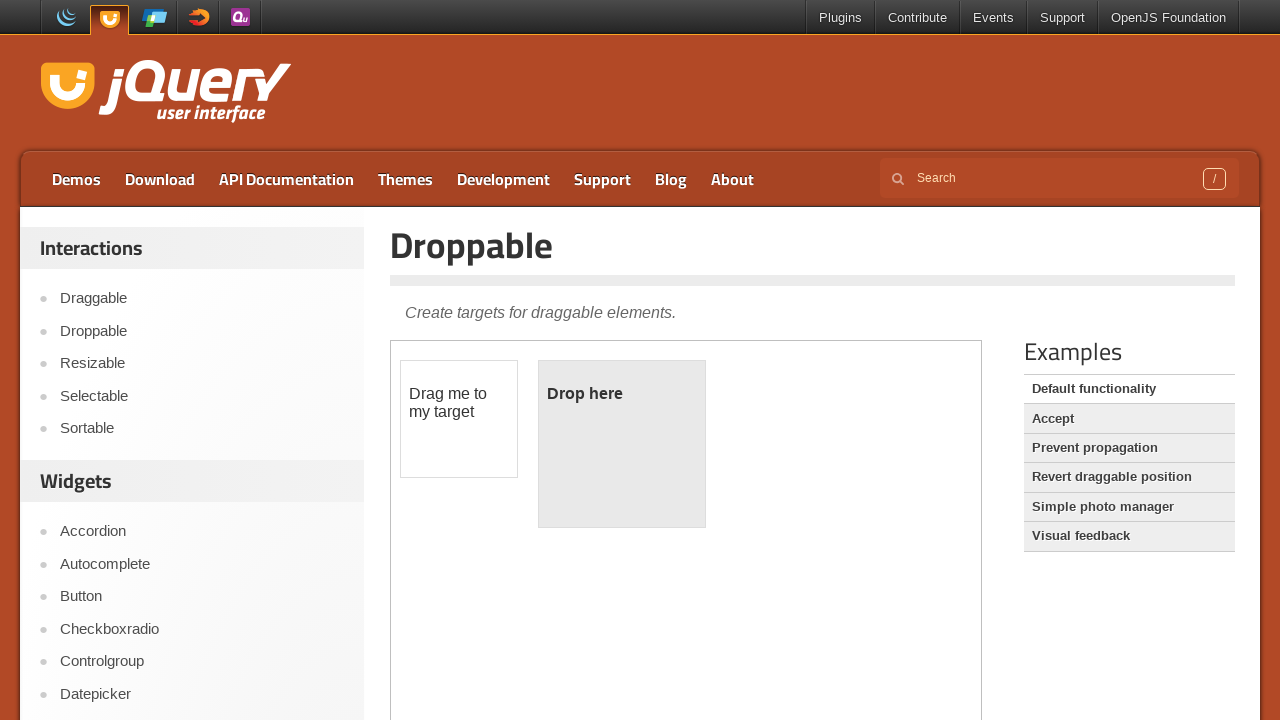

Located the droppable target element within the frame
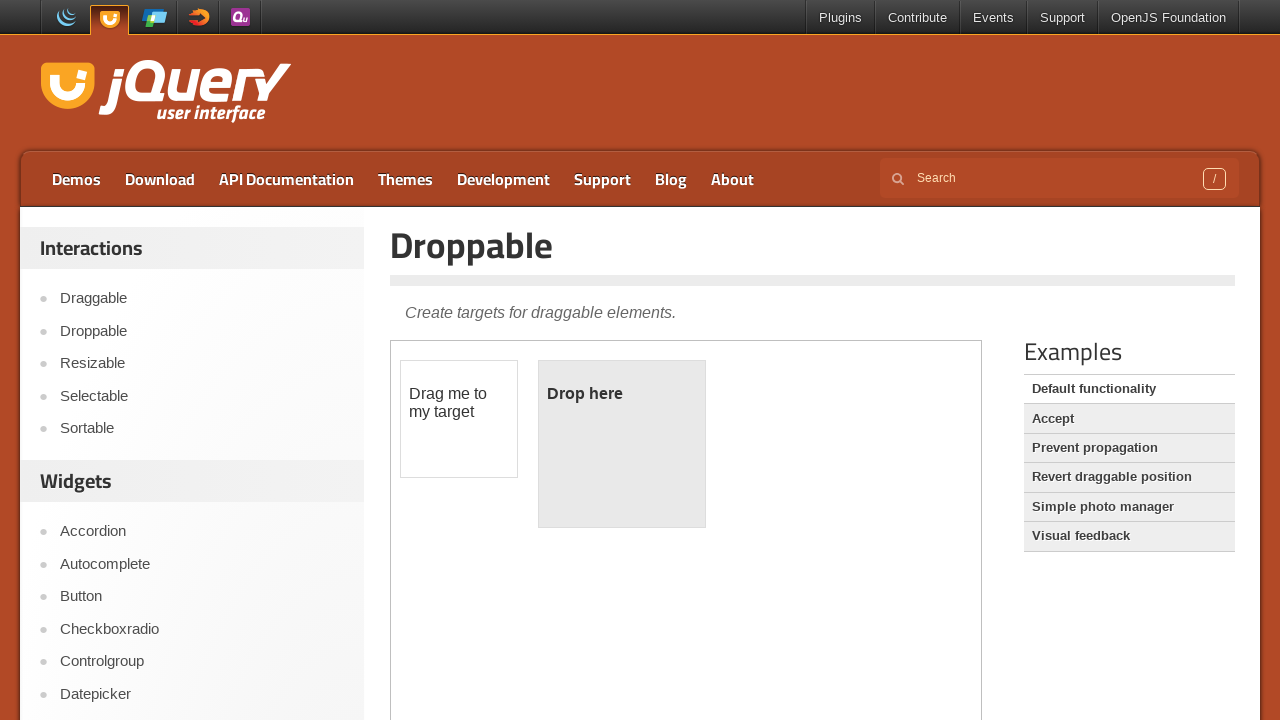

Dragged and dropped the element onto the droppable target area at (622, 444)
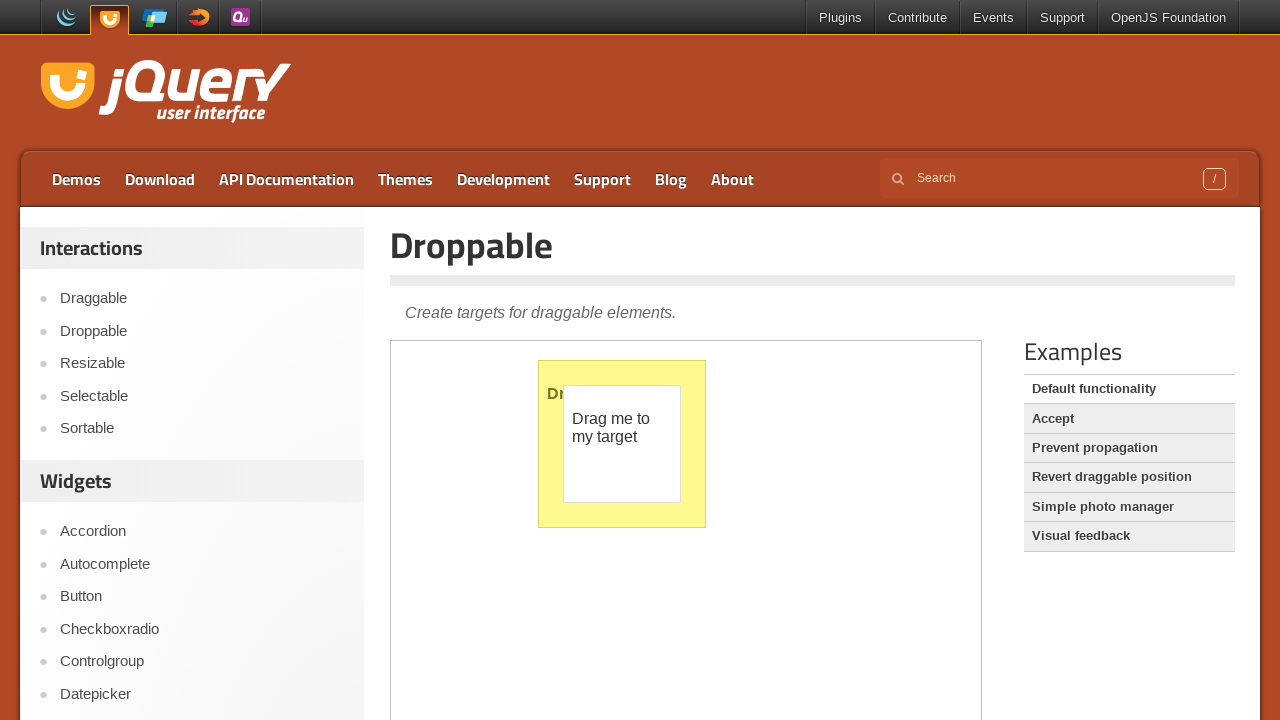

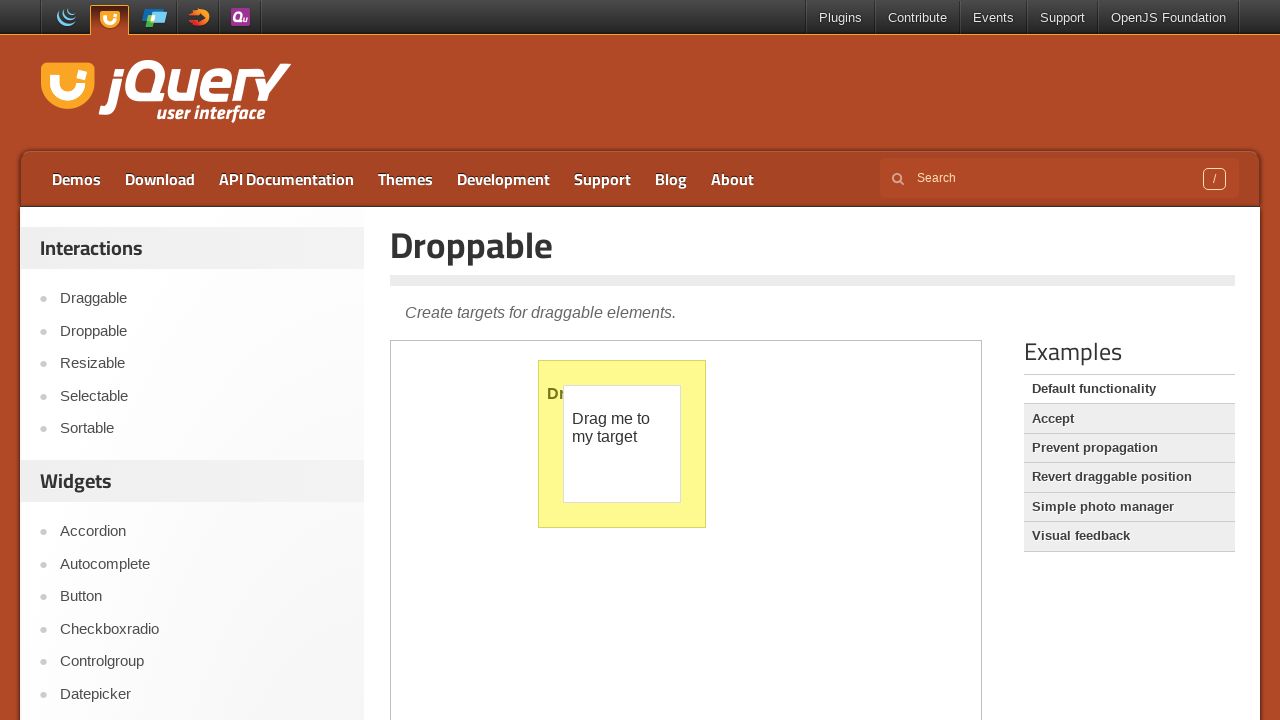